Tests JavaScript alert handling by entering a name in an input field, clicking an alert button, verifying the alert text contains the entered name, and accepting the alert.

Starting URL: https://rahulshettyacademy.com/AutomationPractice/

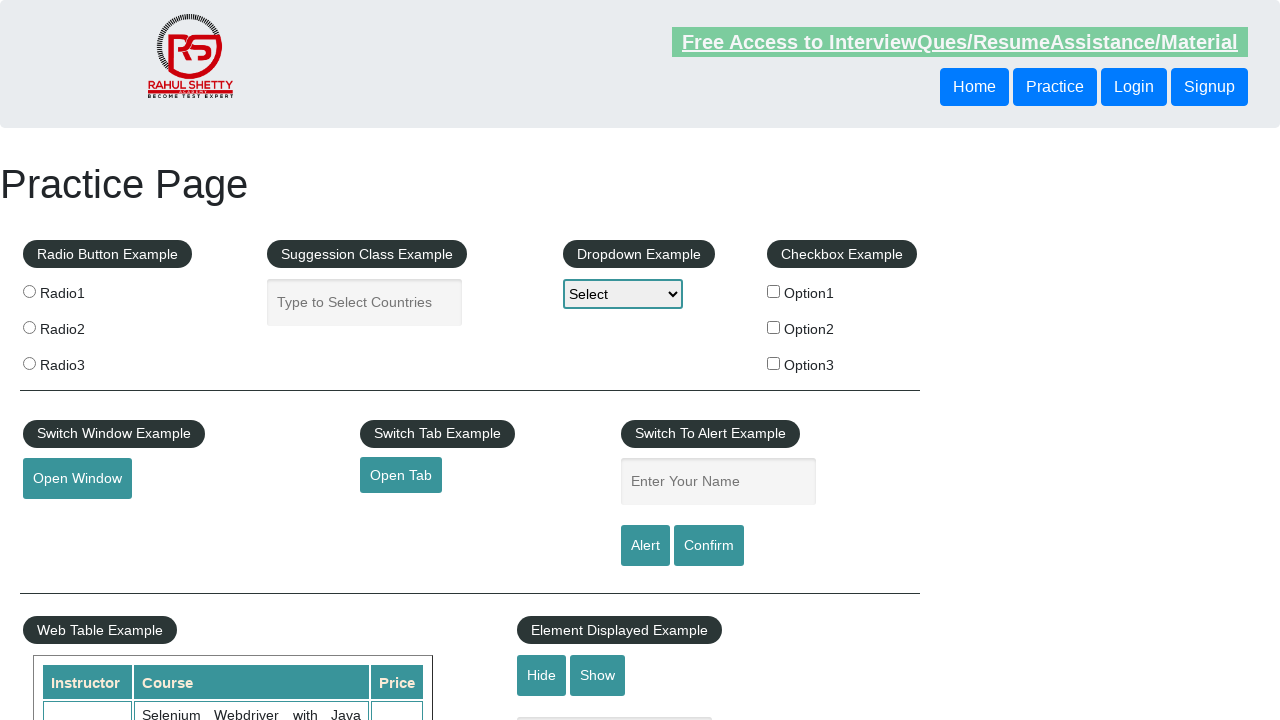

Filled name input field with 'Bharti' on #name
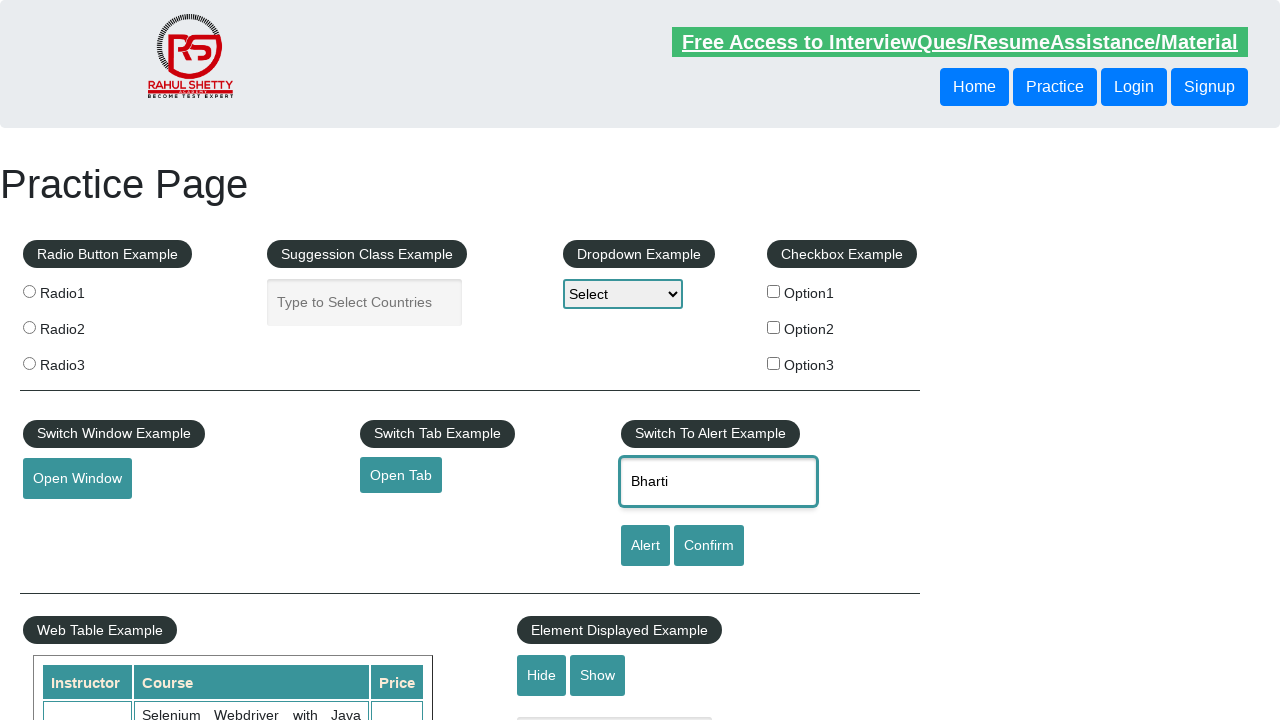

Clicked alert button to trigger JavaScript alert at (645, 546) on #alertbtn
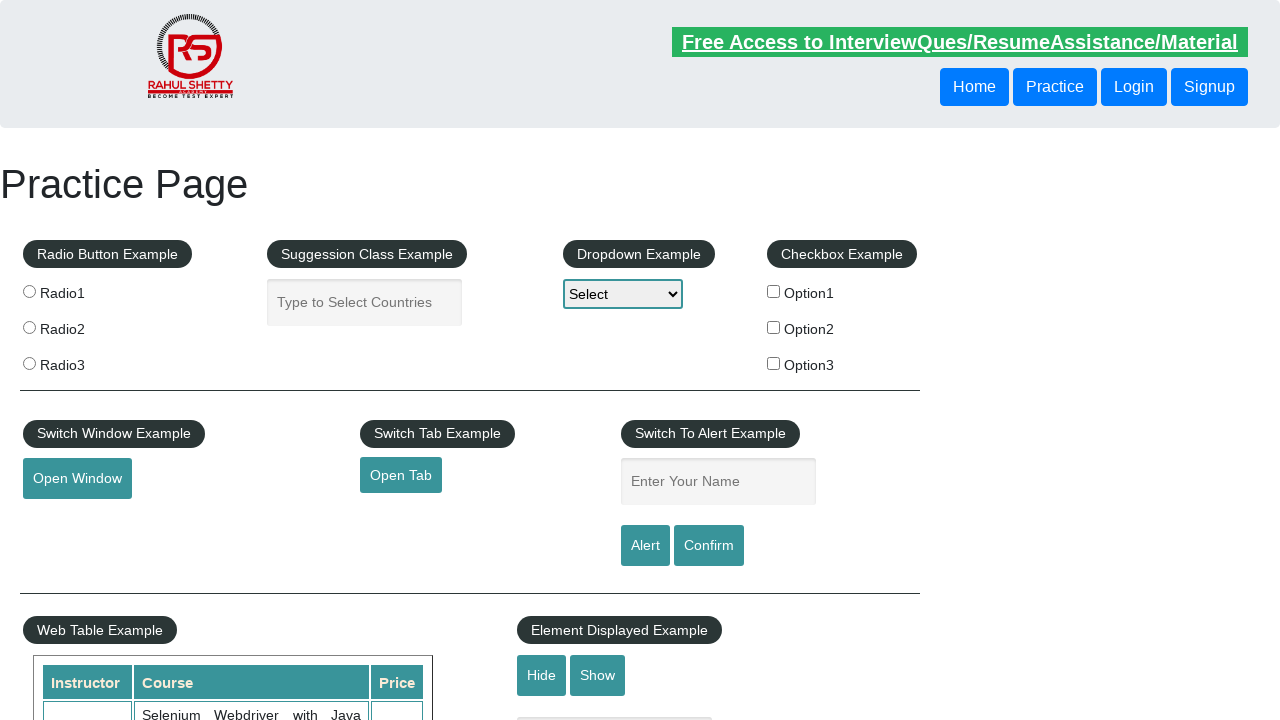

Set up dialog handler to accept alerts
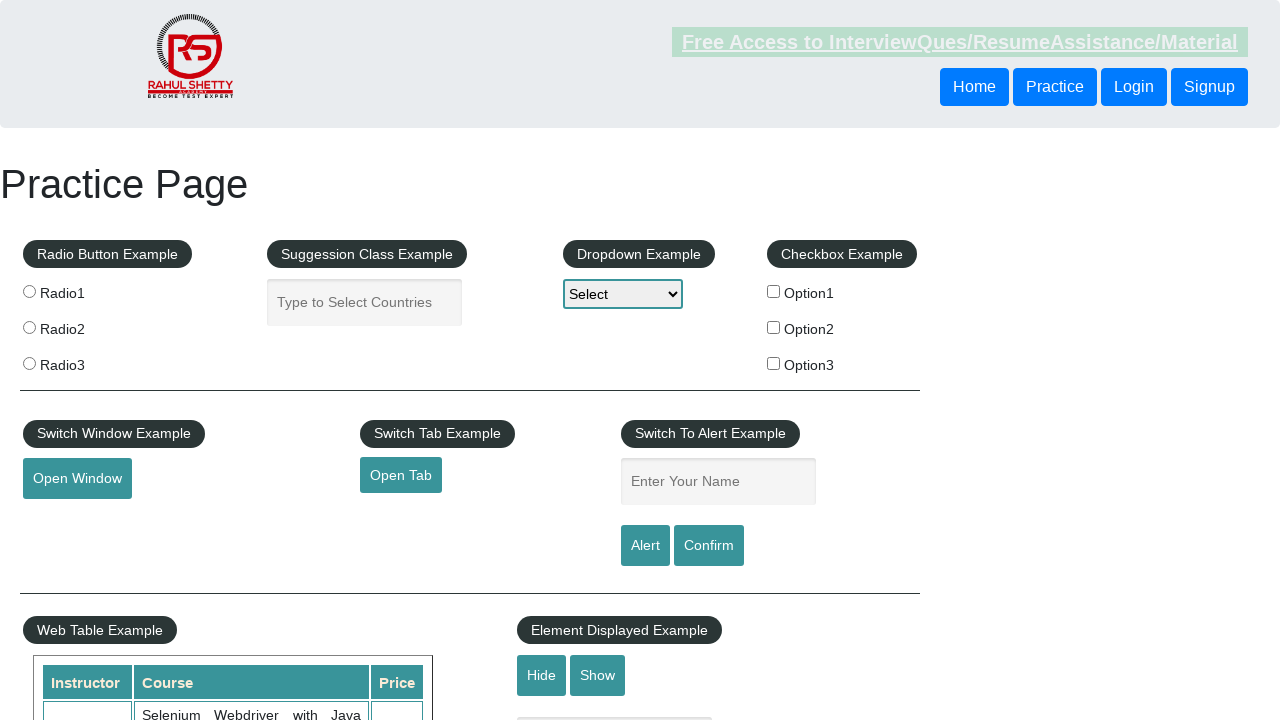

Set up one-time dialog handler with assertion for alert text
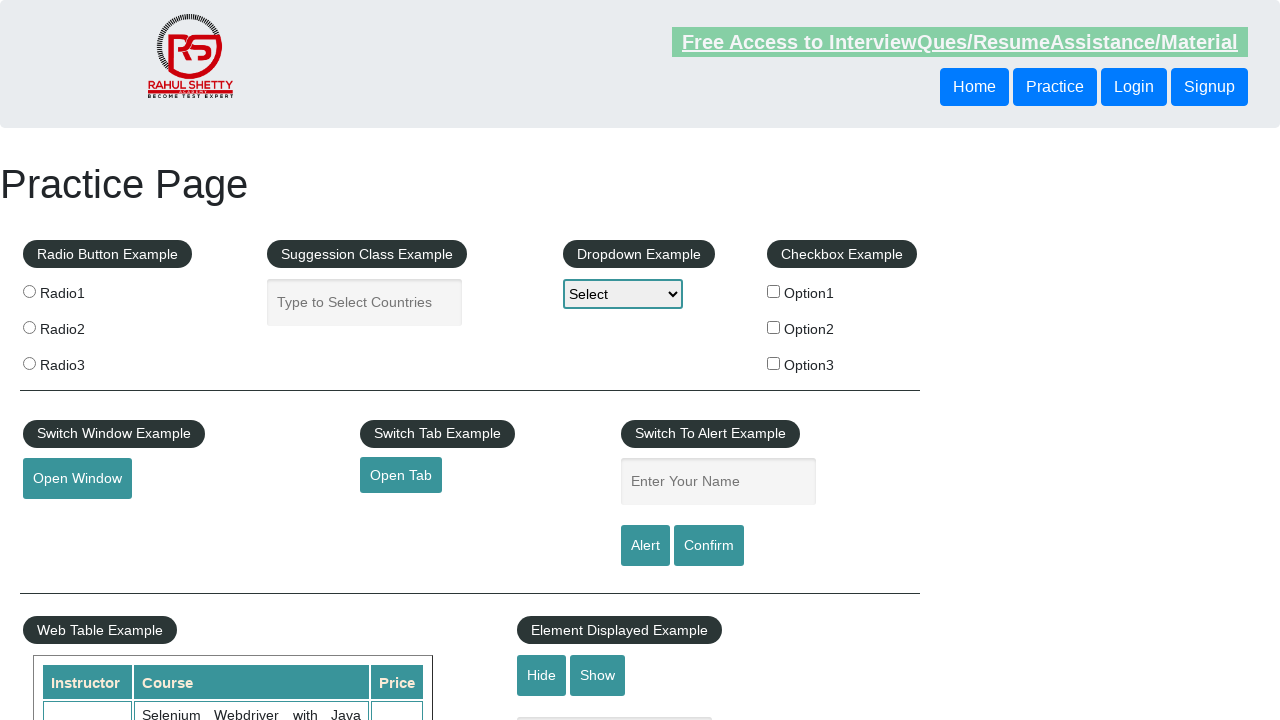

Re-filled name input field with 'Bharti' after handler setup on #name
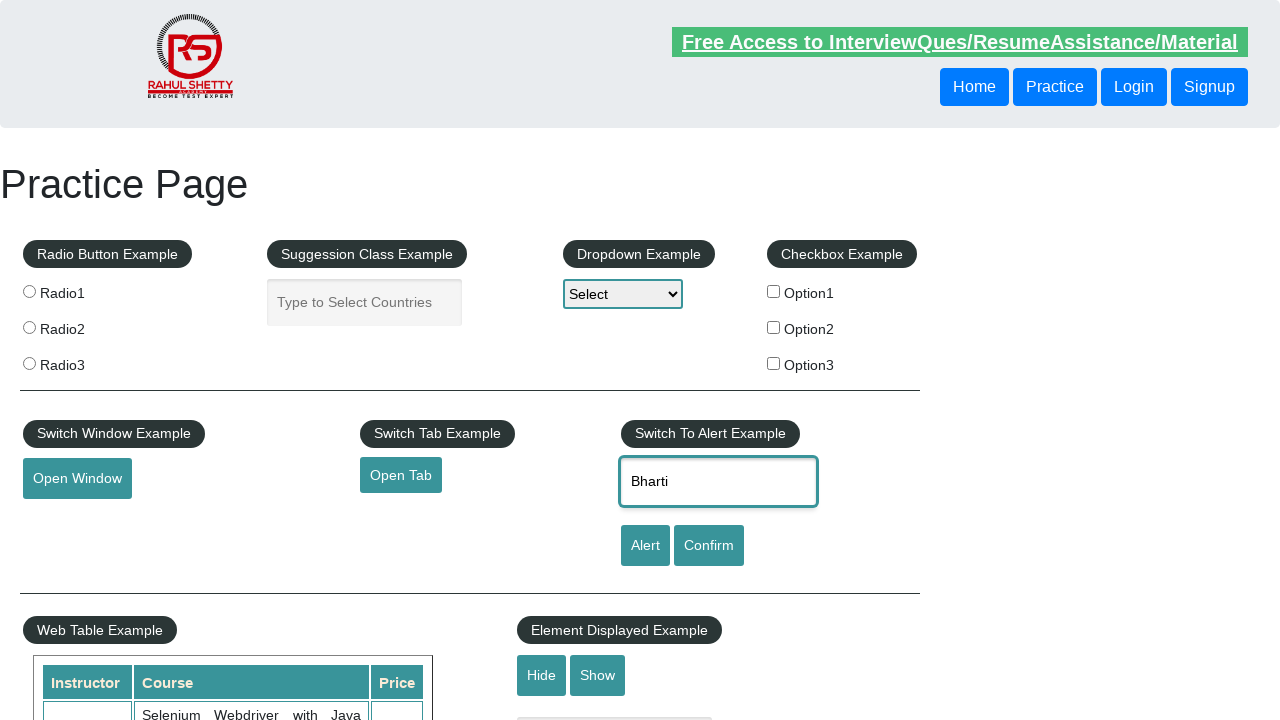

Clicked alert button again to trigger alert with handler ready at (645, 546) on #alertbtn
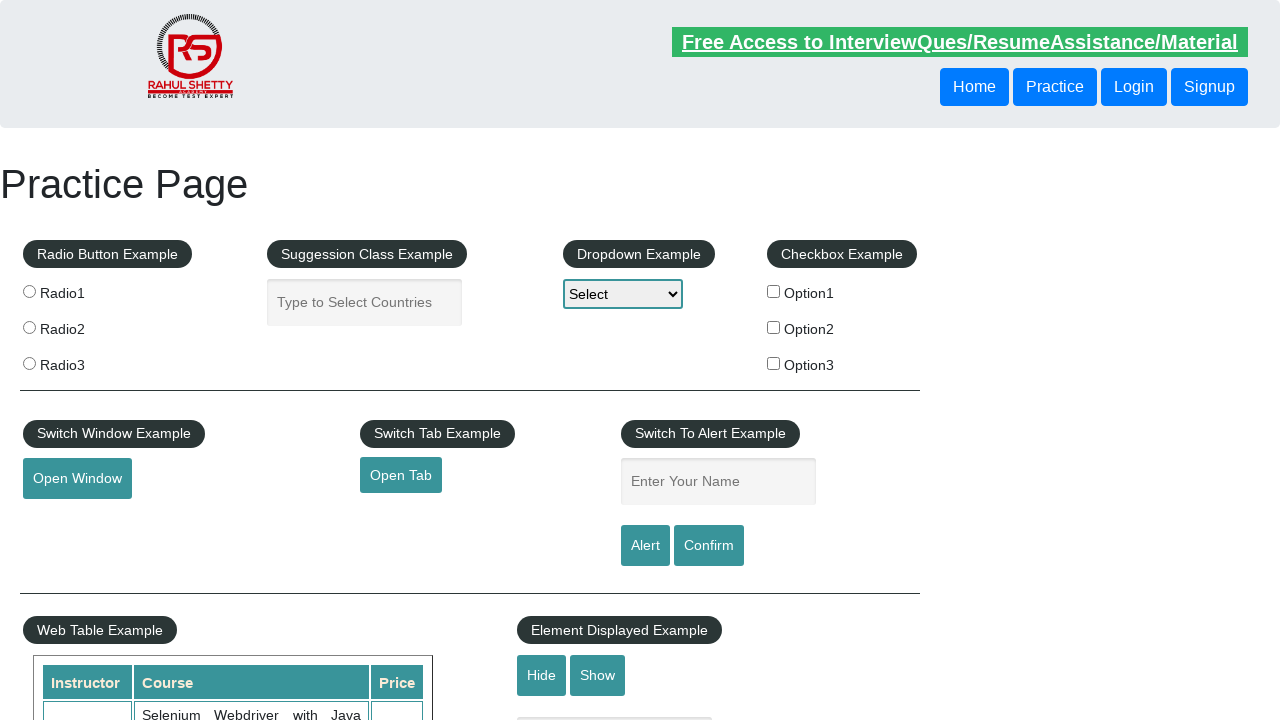

Waited 500ms for alert processing to complete
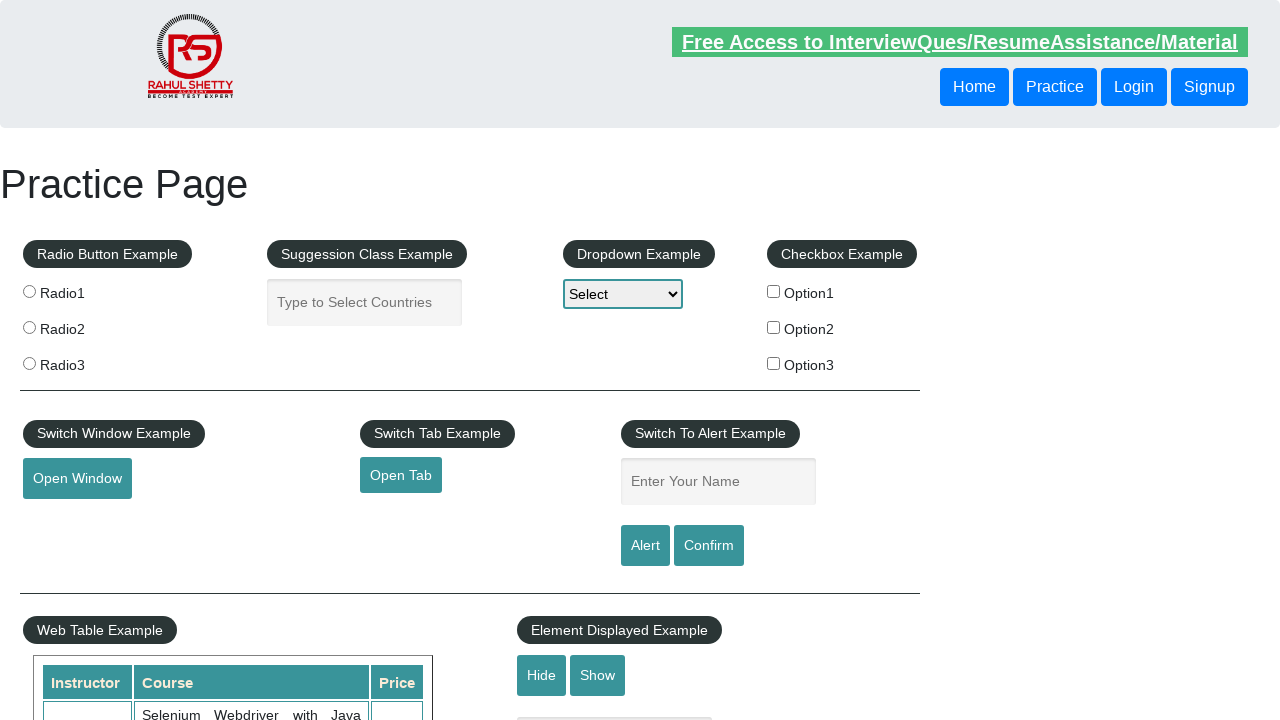

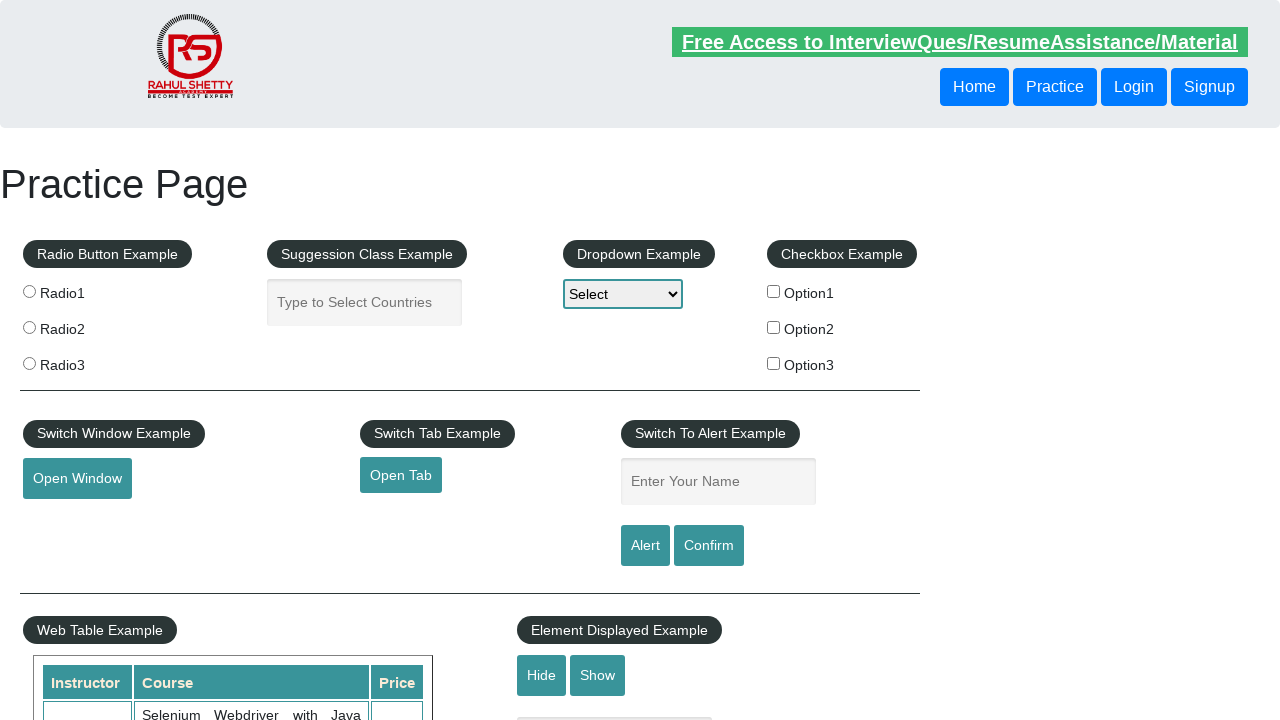